Tests dropdown functionality by clicking an image element, then selecting "United States of America" from a country dropdown and verifying the selection works correctly.

Starting URL: http://demo.automationtesting.in/Index.html

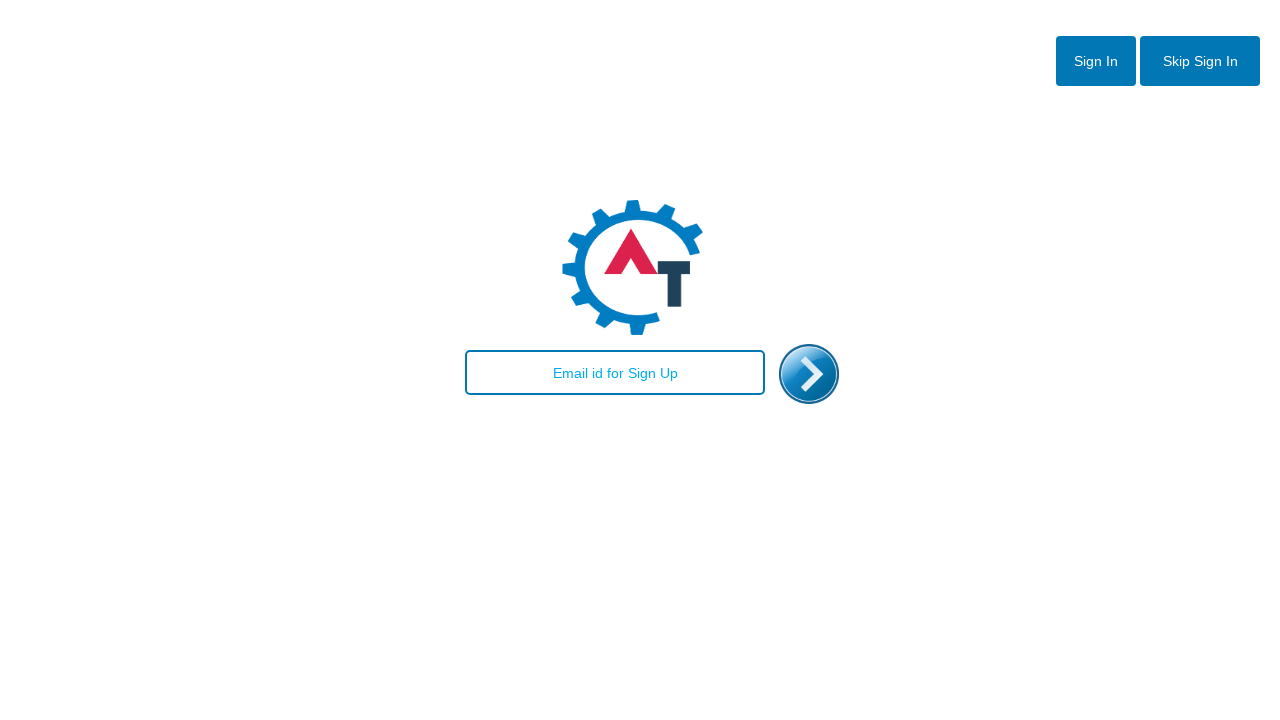

Clicked the enter image element at (809, 374) on xpath=//*[@id='enterimg']
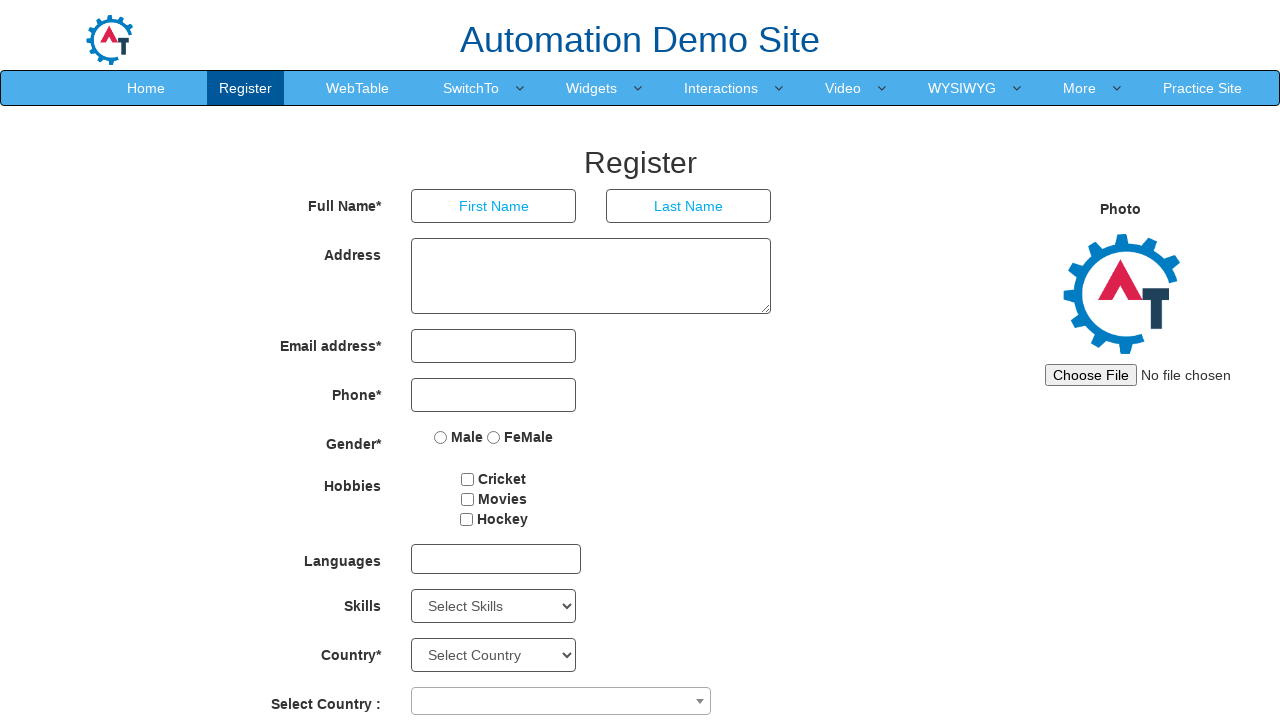

Country dropdown became visible
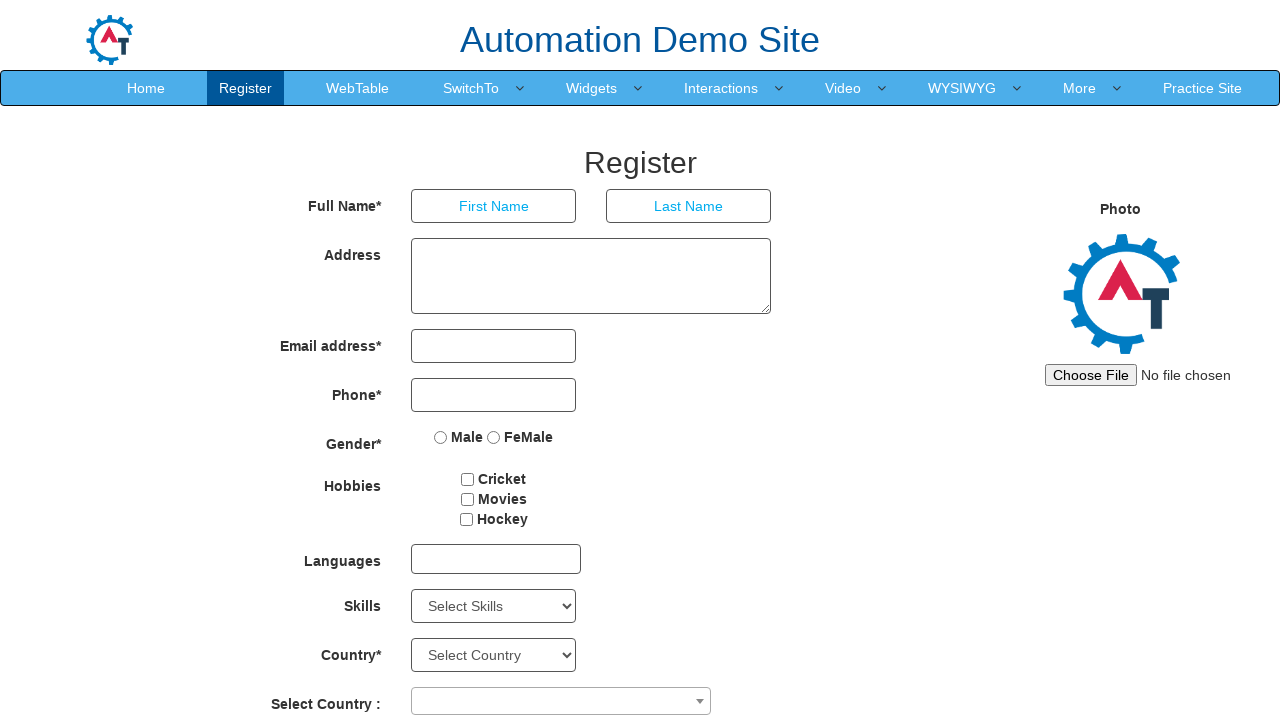

Selected 'United States of America' from the country dropdown on select#country
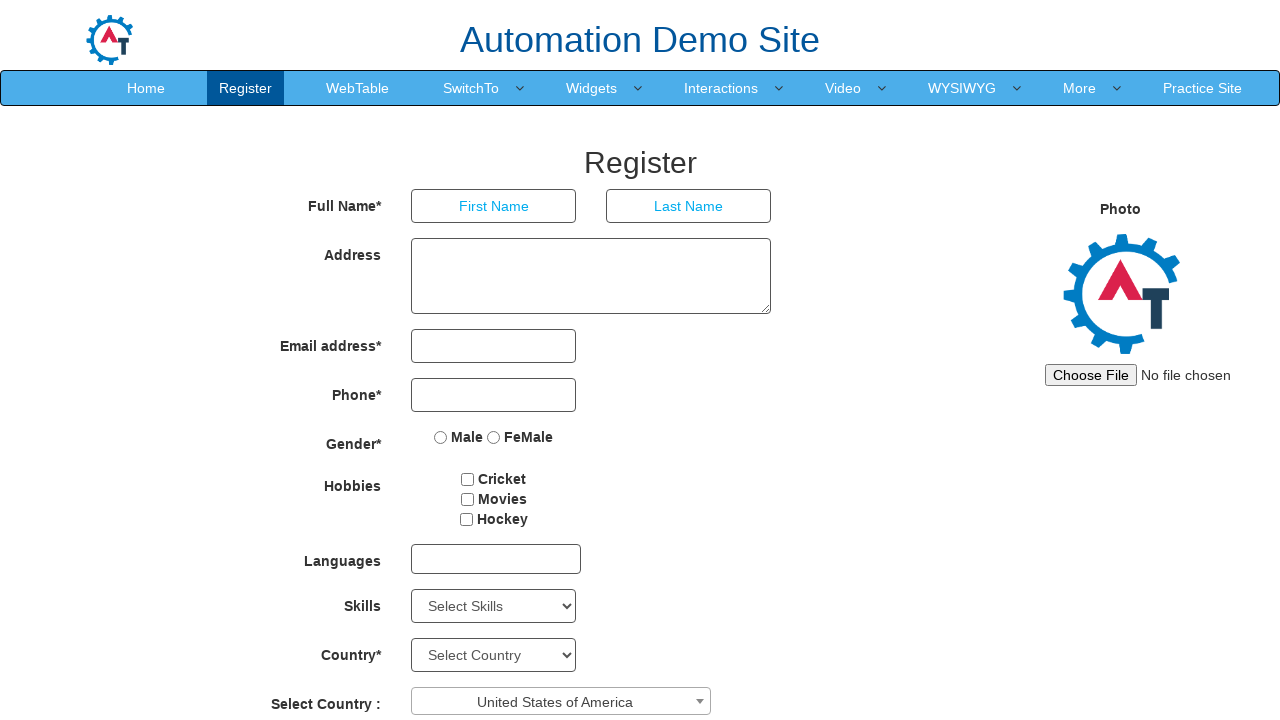

Verified that a country option was selected in the dropdown
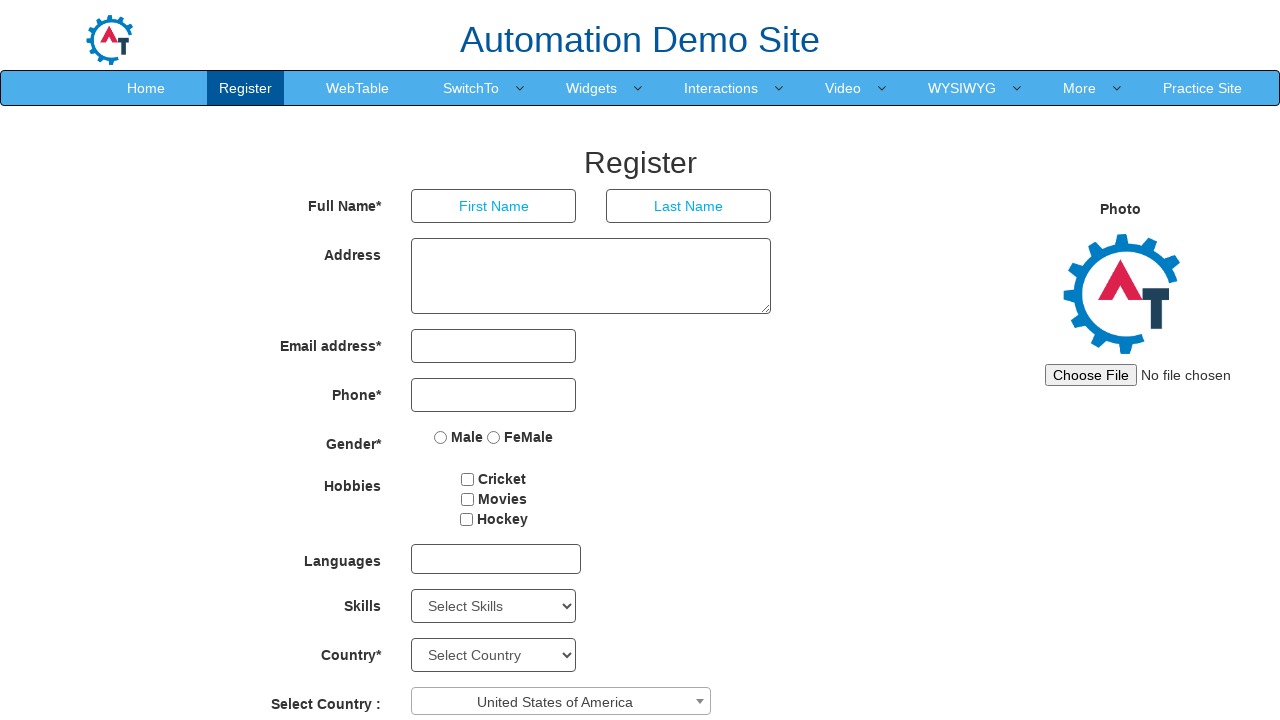

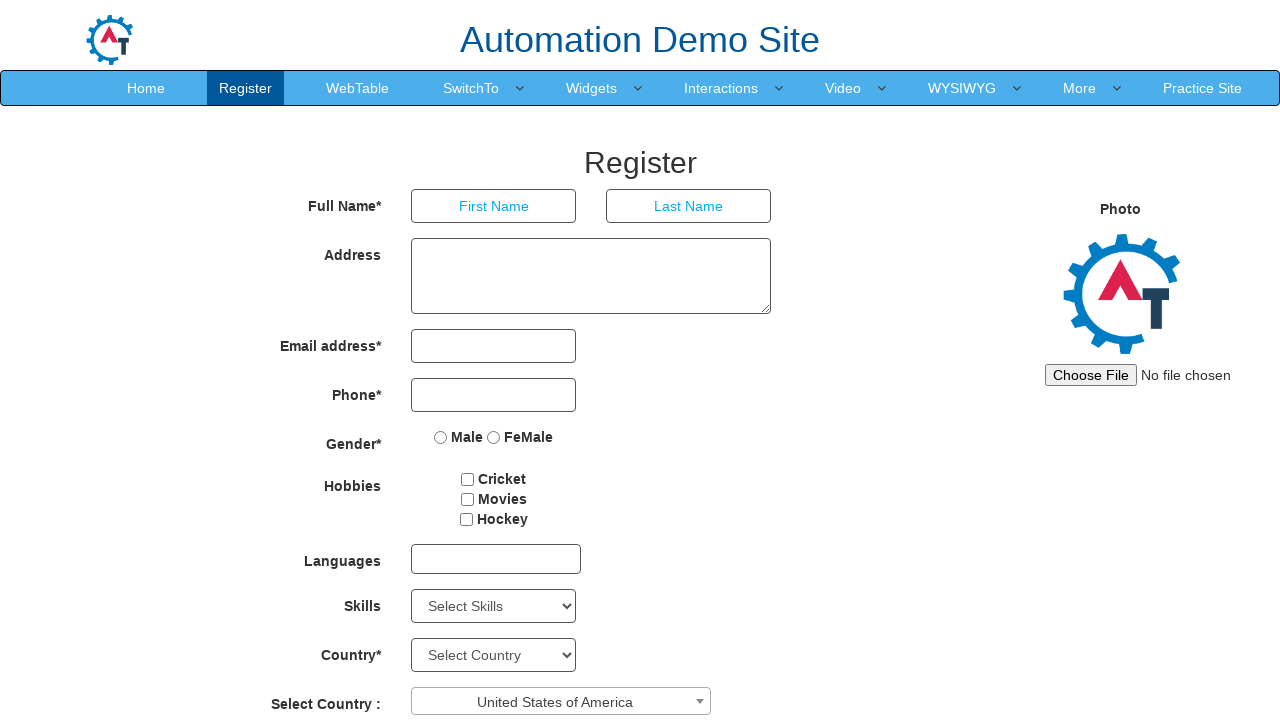